Tests editing a todo item by double-clicking and entering new text

Starting URL: https://demo.playwright.dev/todomvc

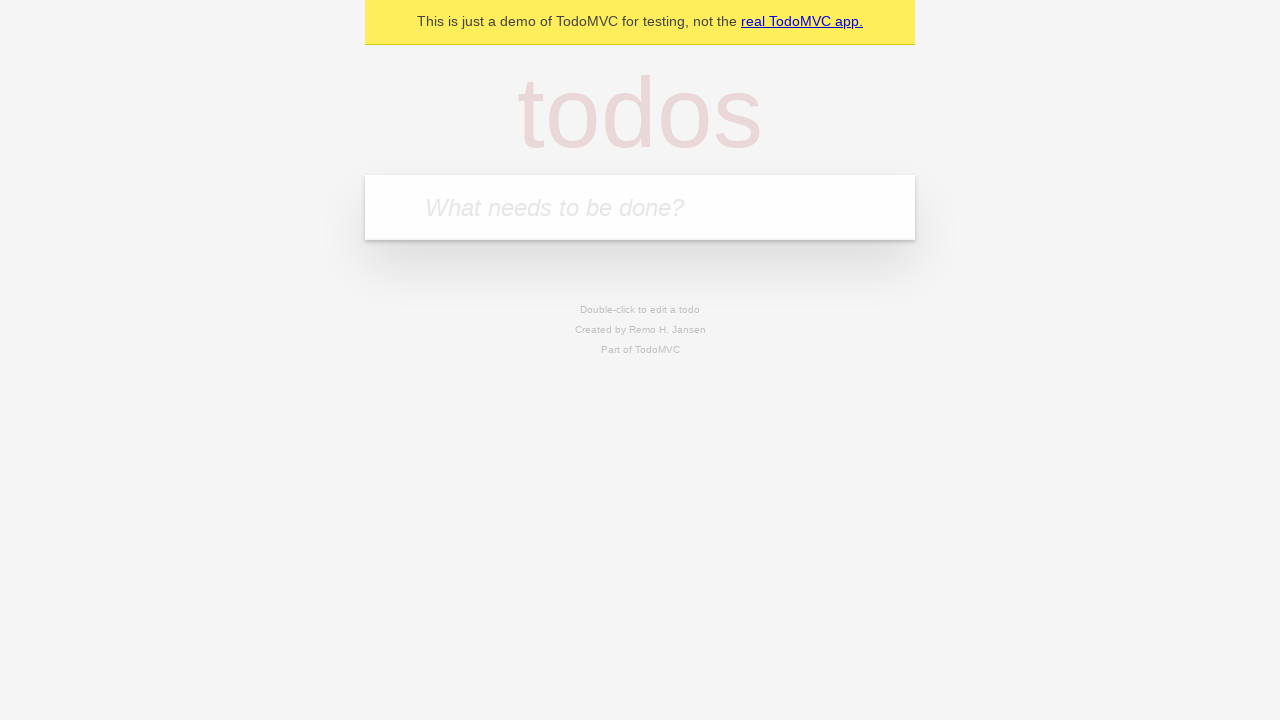

Filled new todo input with 'buy some cheese' on .new-todo
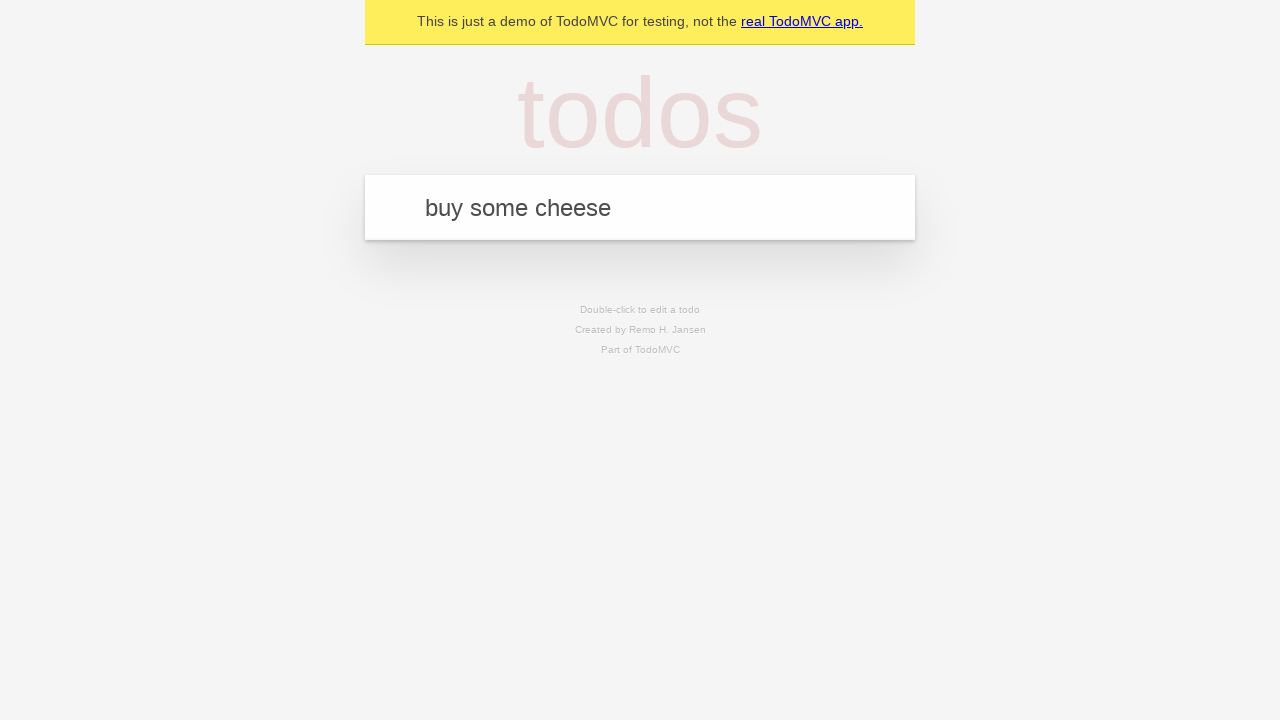

Pressed Enter to add first todo on .new-todo
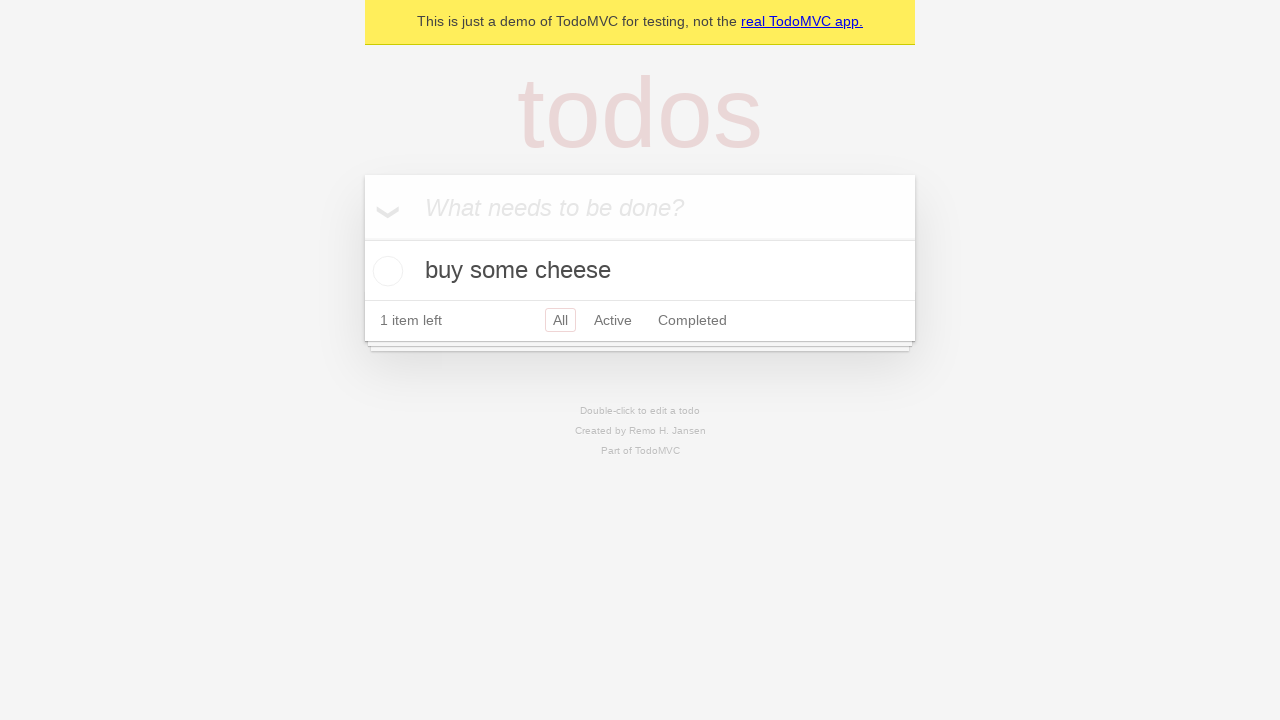

Filled new todo input with 'feed the cat' on .new-todo
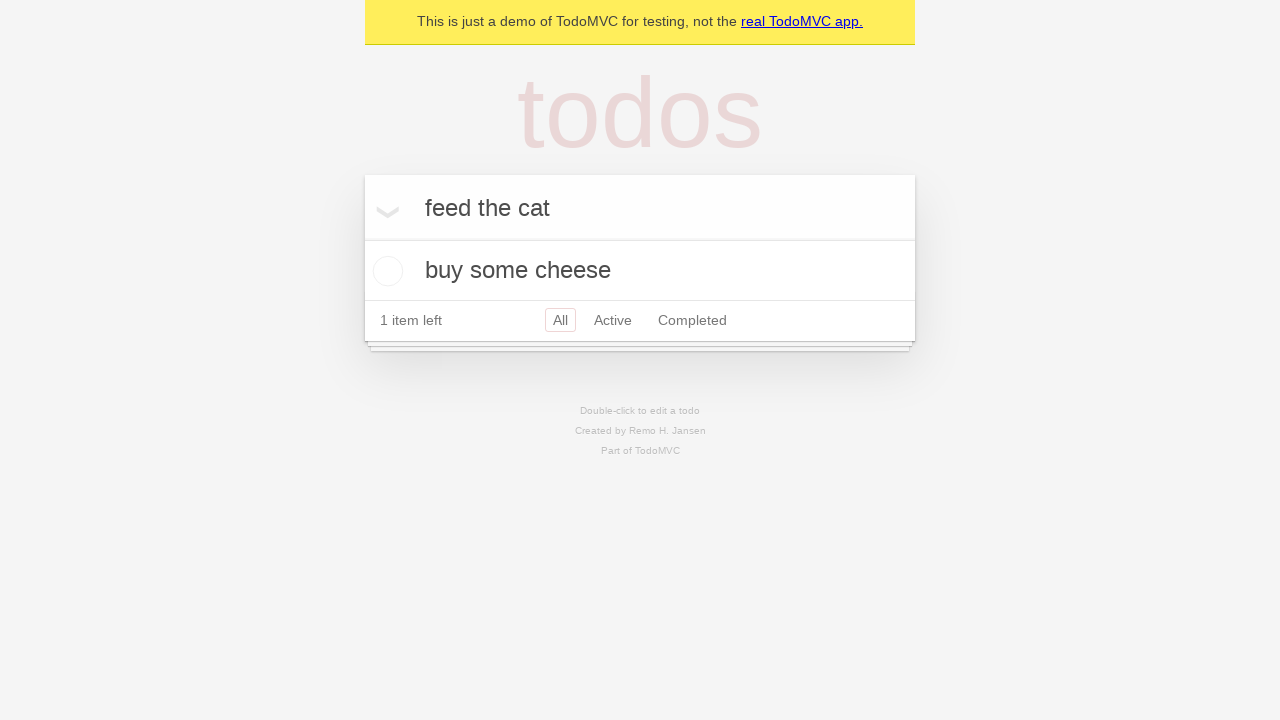

Pressed Enter to add second todo on .new-todo
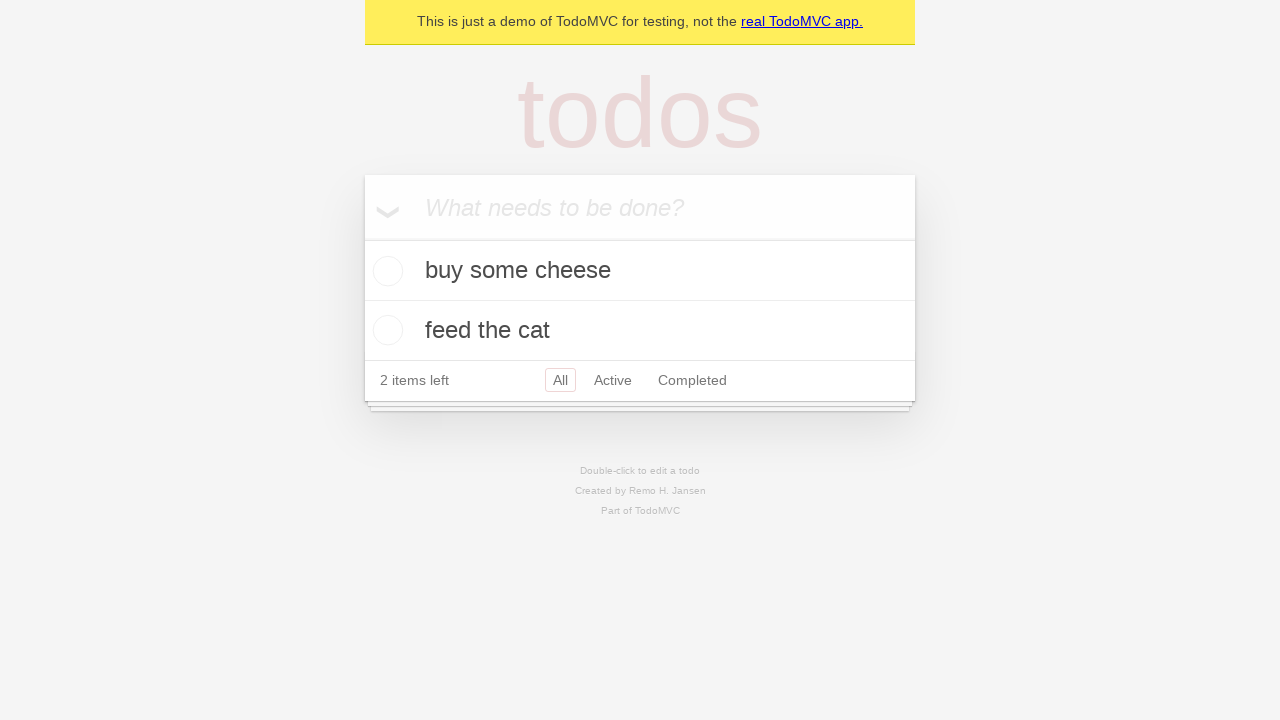

Filled new todo input with 'book a doctors appointment' on .new-todo
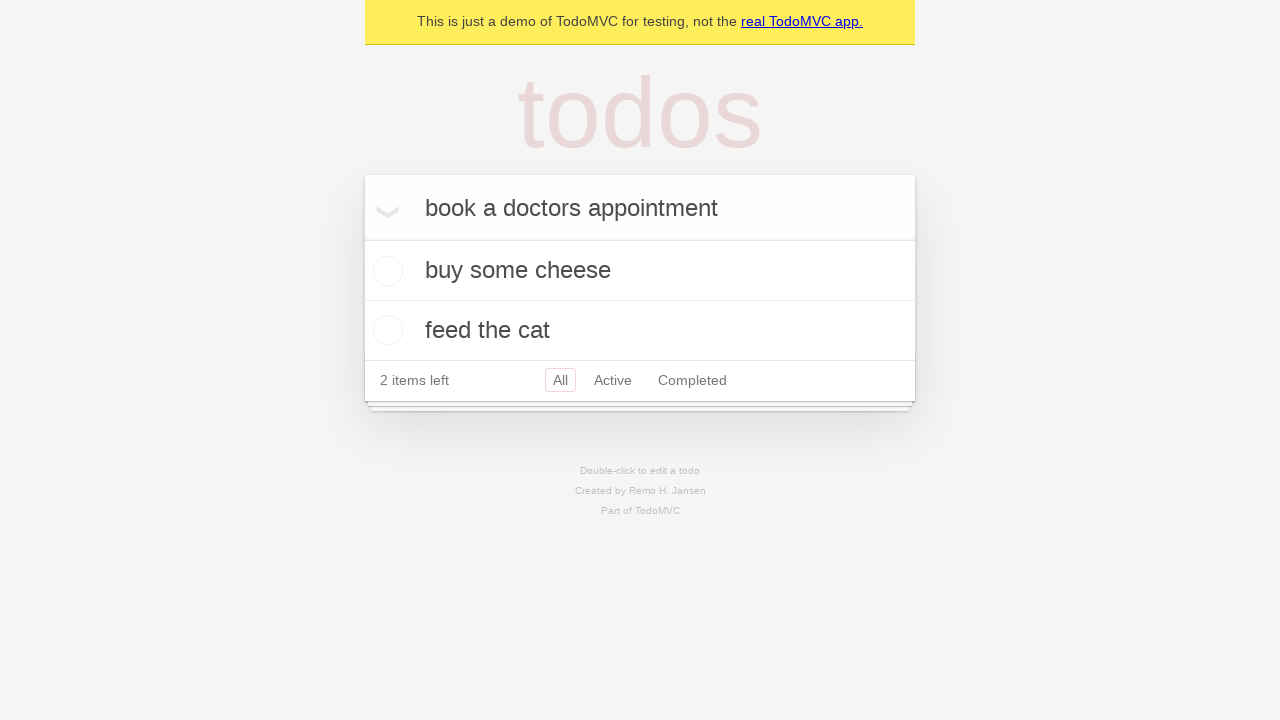

Pressed Enter to add third todo on .new-todo
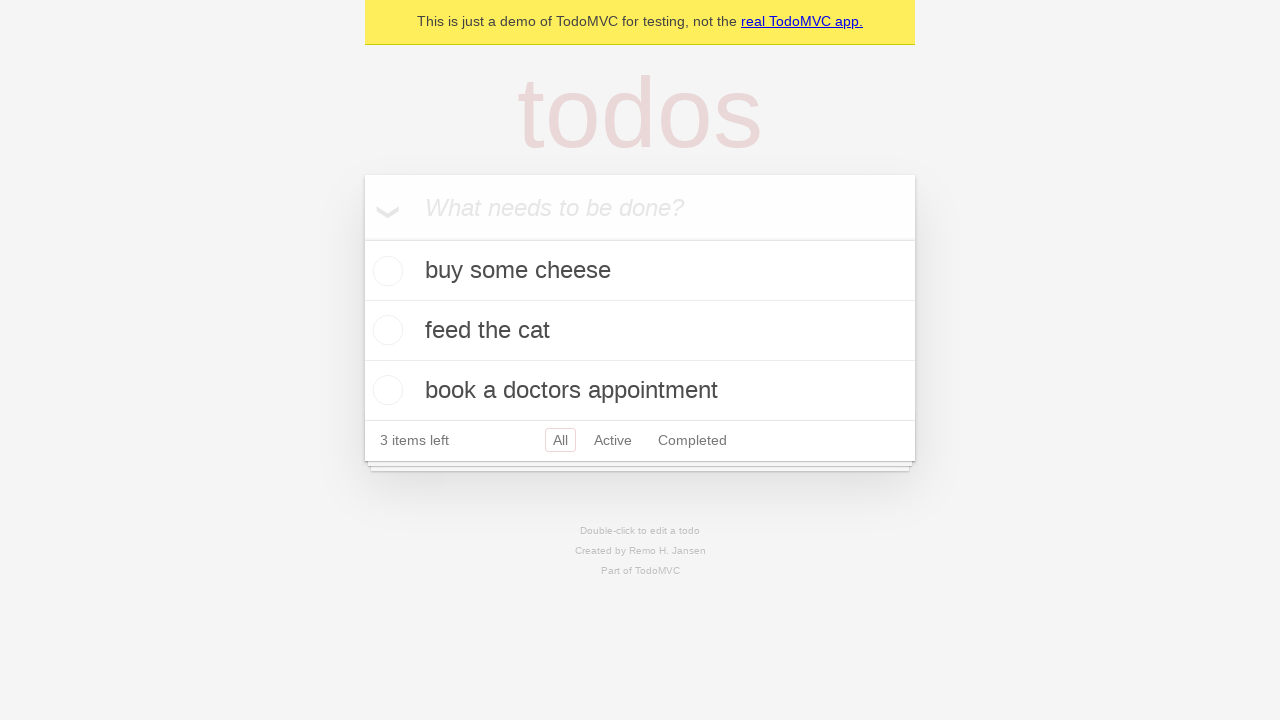

Double-clicked second todo item to enter edit mode at (640, 331) on .todo-list li >> nth=1
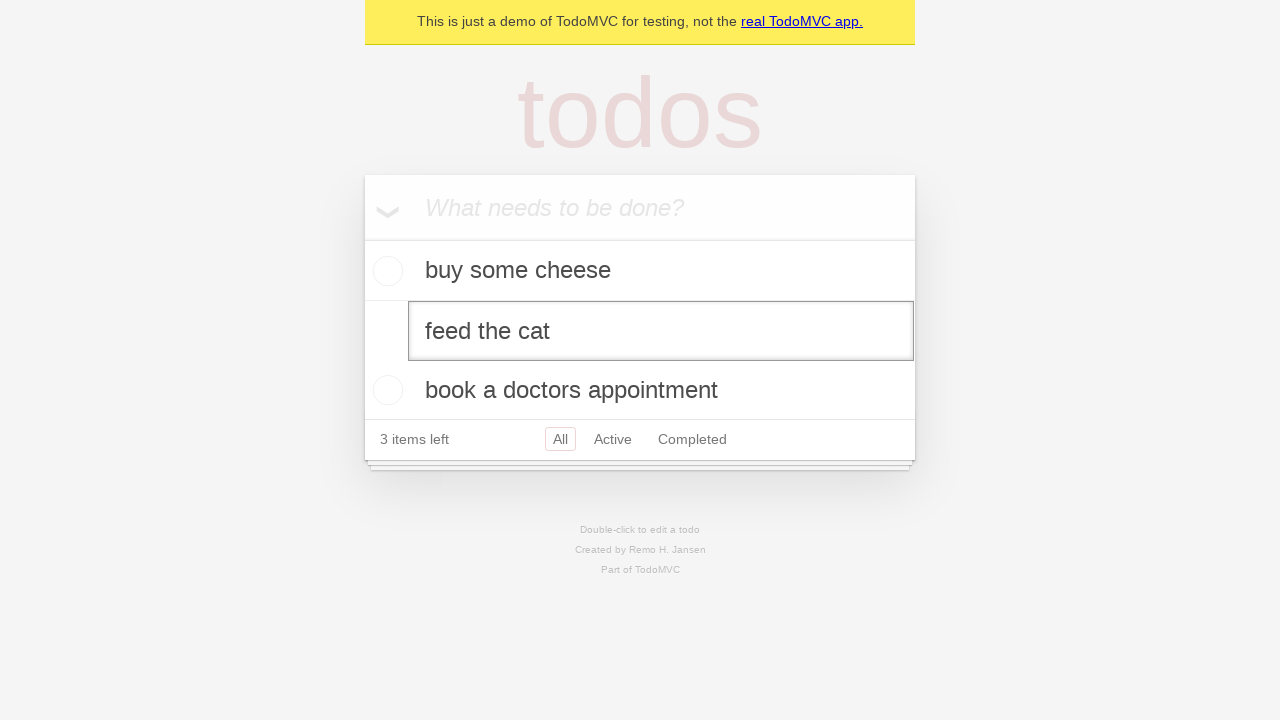

Filled edit field with new text 'buy some sausages' on .todo-list li >> nth=1 >> .edit
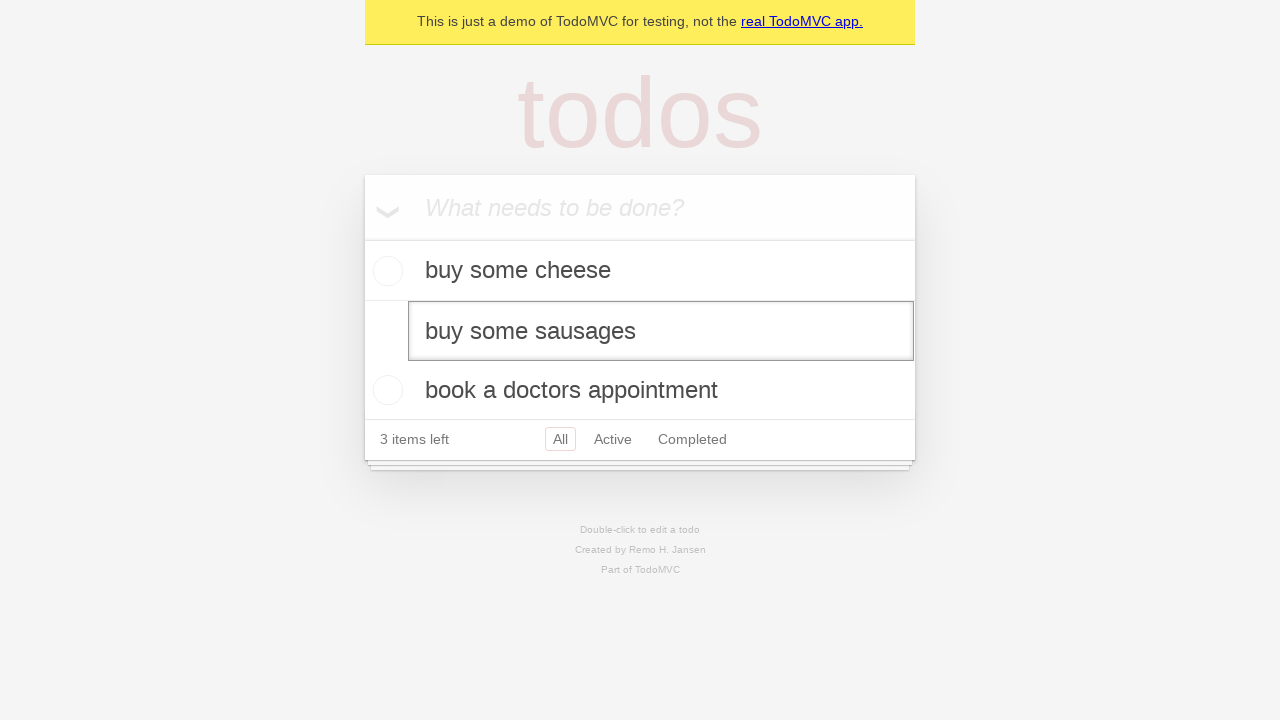

Pressed Enter to confirm edited todo text on .todo-list li >> nth=1 >> .edit
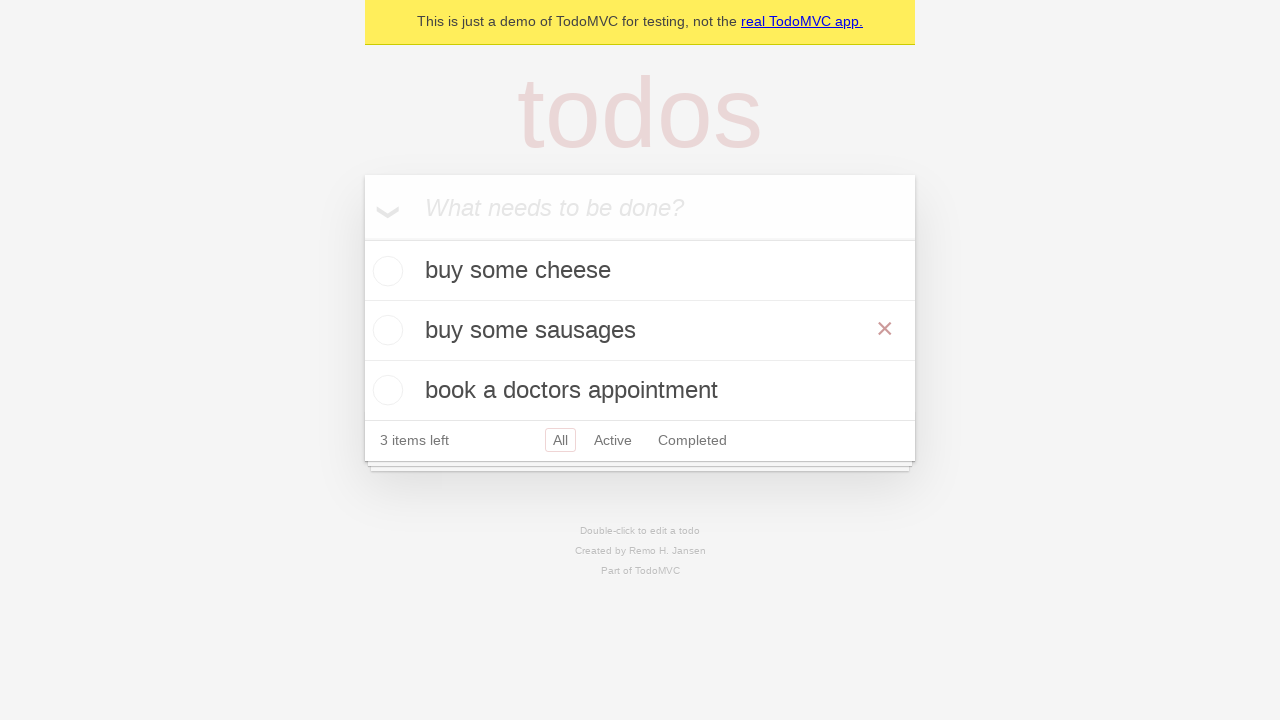

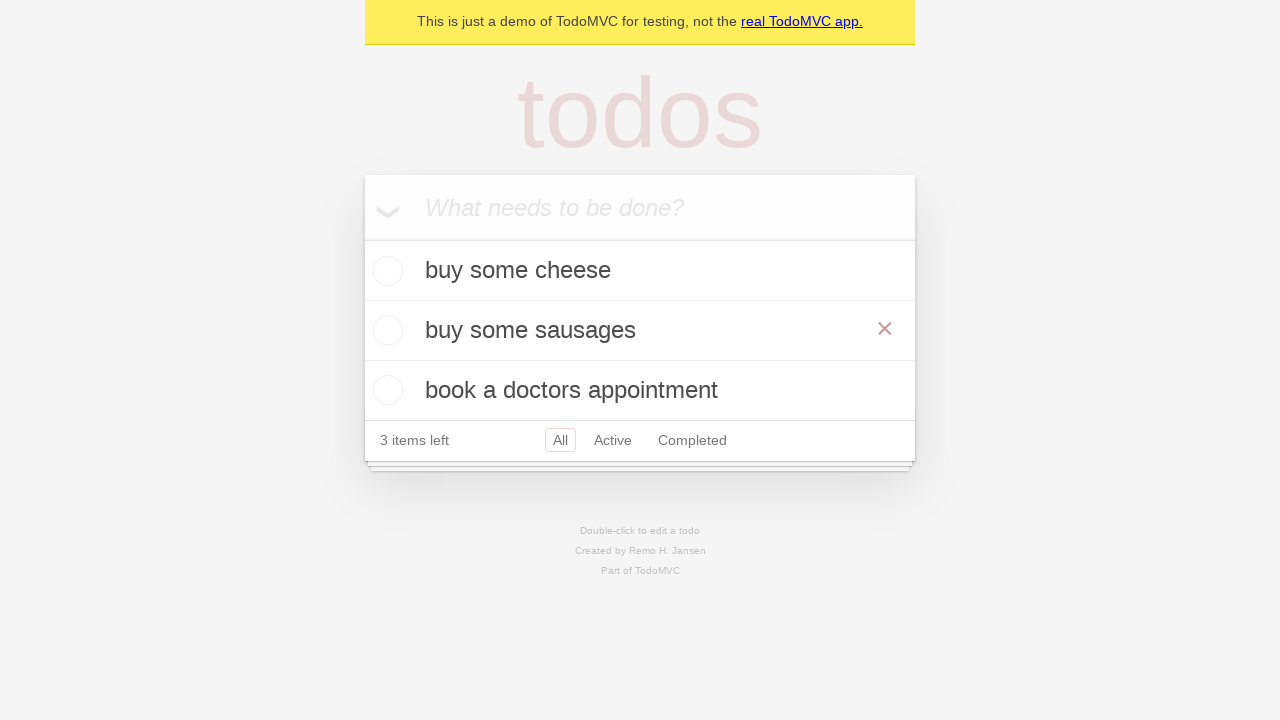